Tests navigation menu interaction on Python.org by hovering over the "About" menu and clicking on a submenu item

Starting URL: https://www.python.org

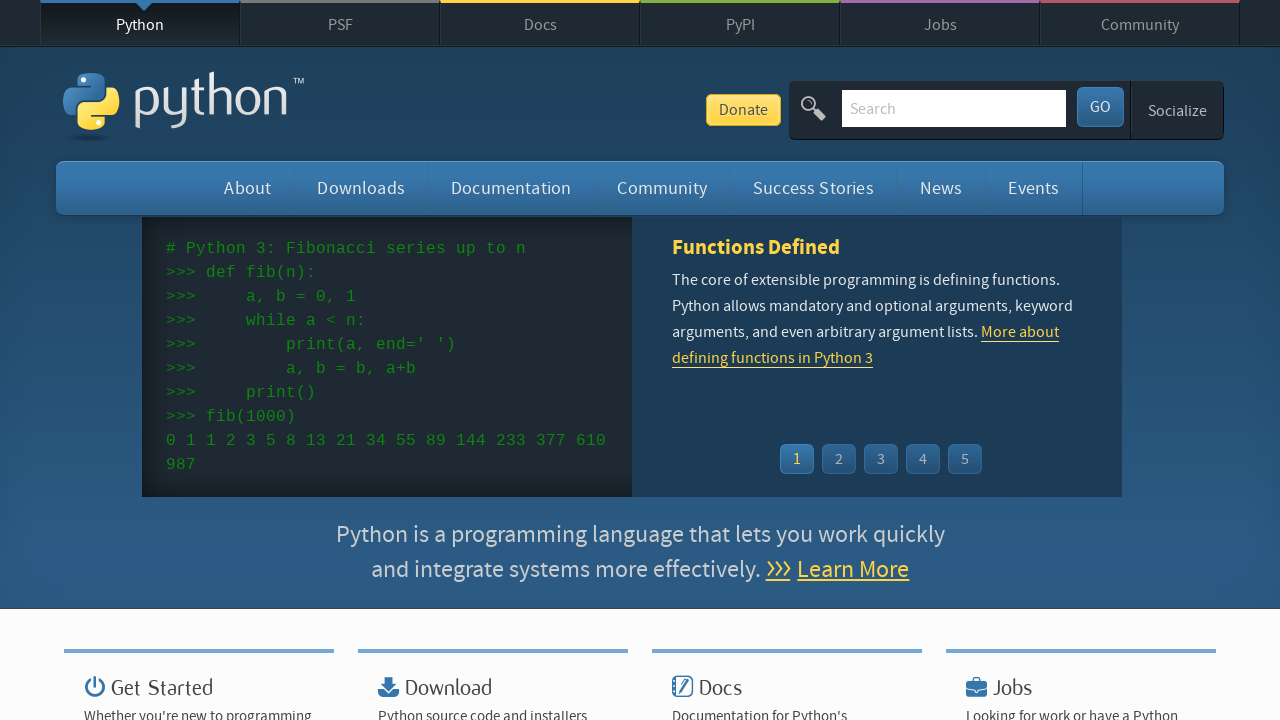

Hovered over the About menu to reveal dropdown at (248, 188) on #about
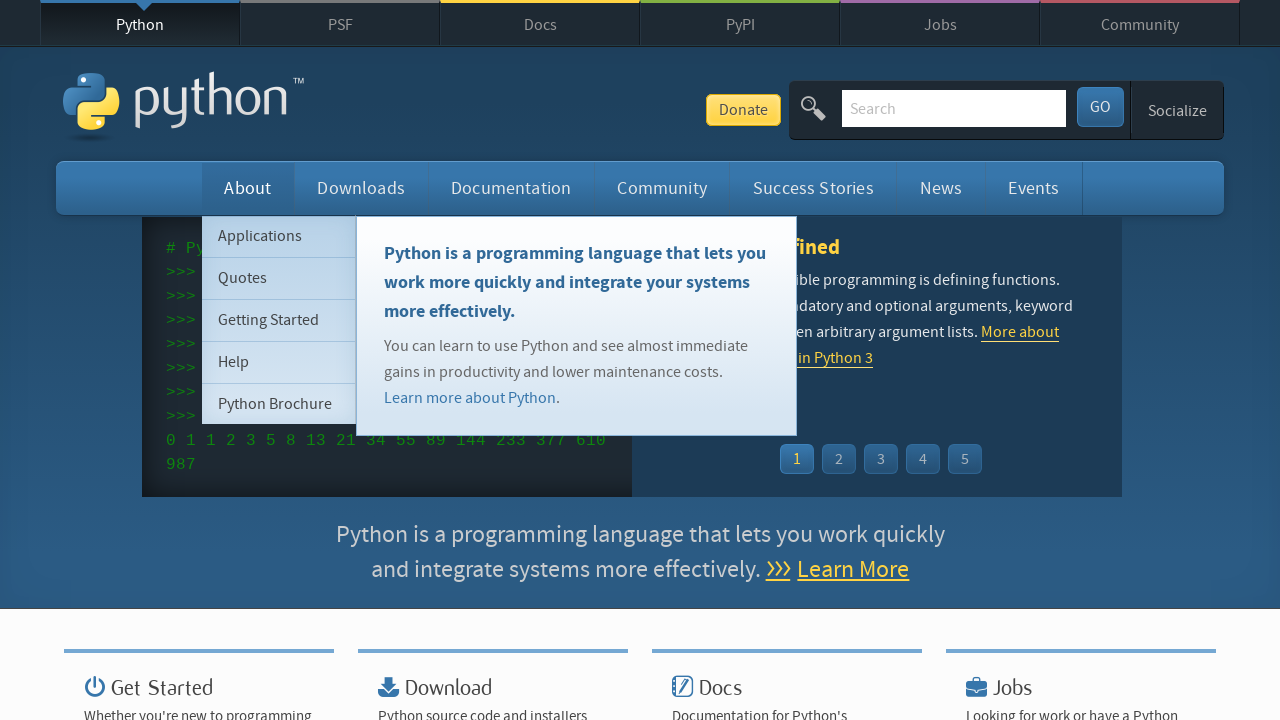

Clicked on the first submenu item under About at (279, 236) on #about > ul > li.tier-2.element-1
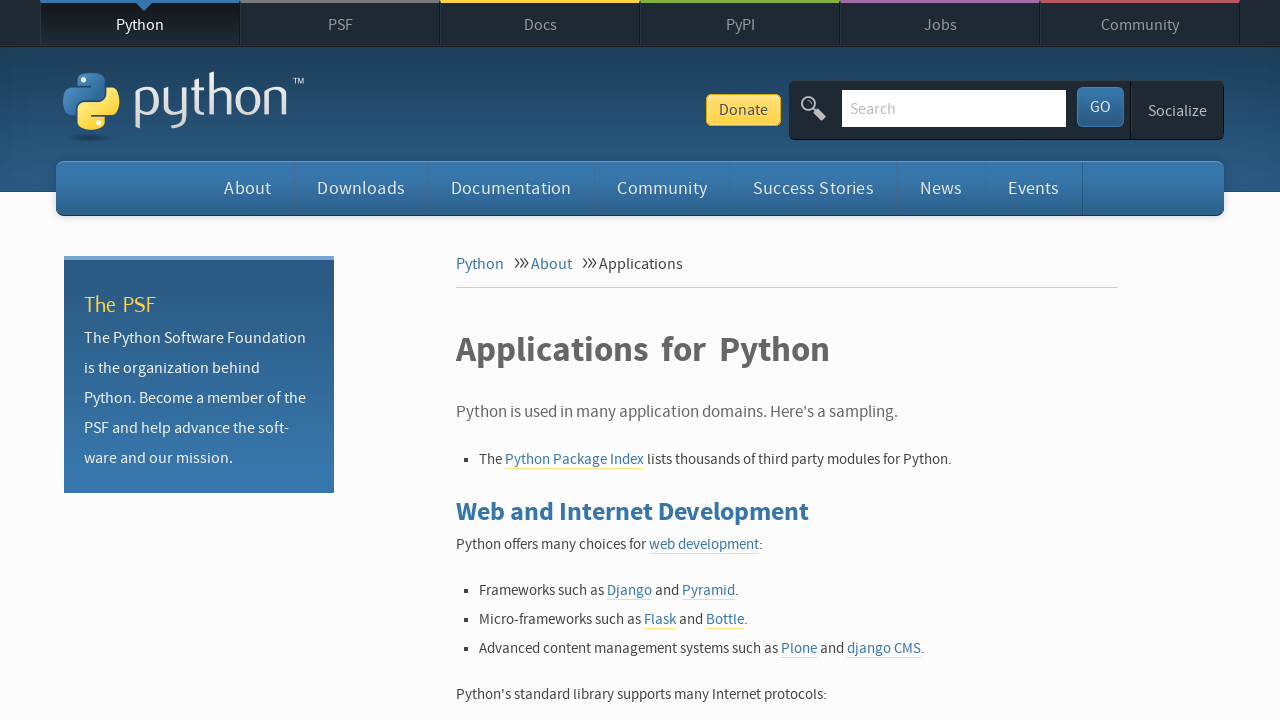

Navigation completed and page loaded
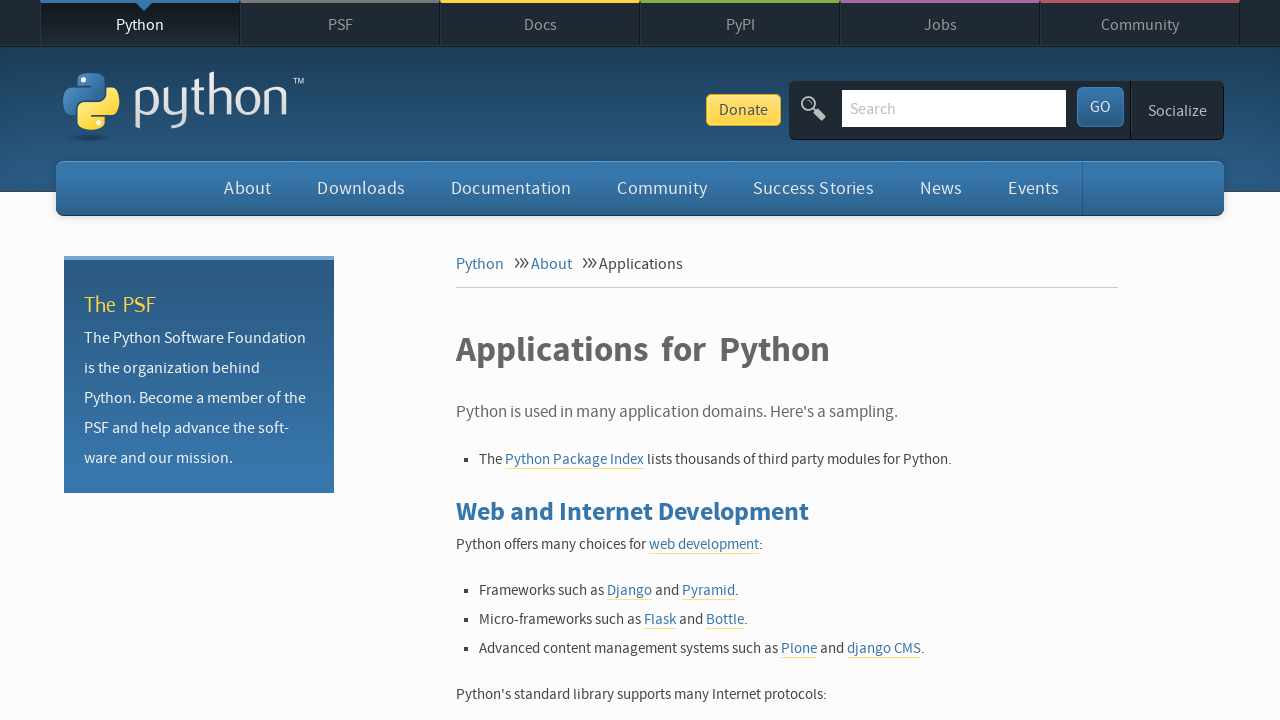

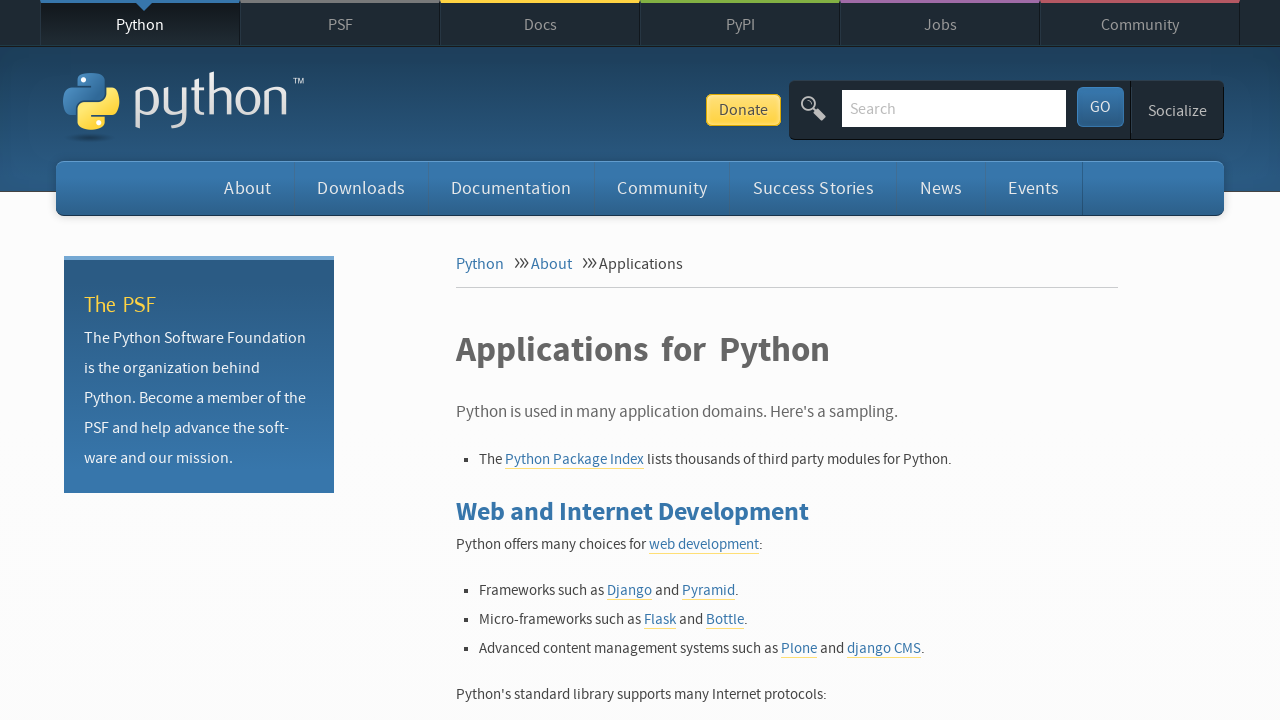